Tests hover functionality on image figures by hovering over each of the three user images and verifying that the correct username is displayed in the caption.

Starting URL: https://the-internet.herokuapp.com/hovers

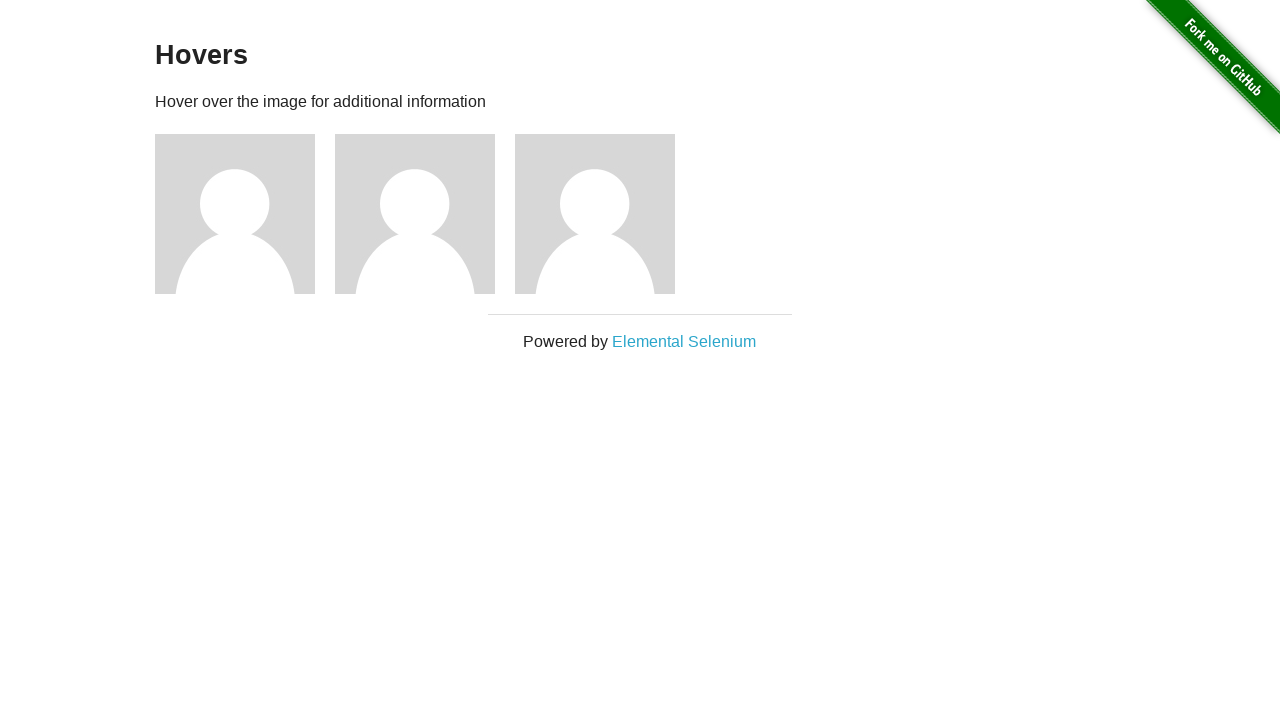

Waited for figure elements to load on the hovers page
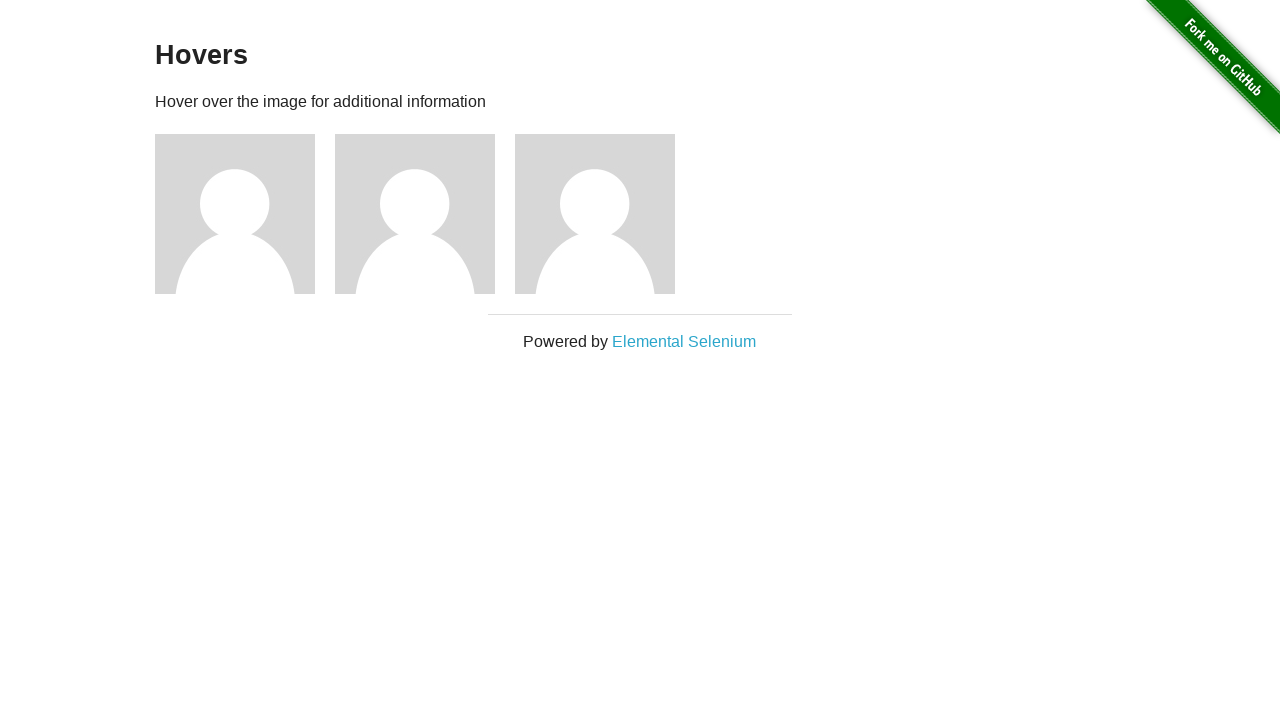

Located all figure elements for hover test iteration 1
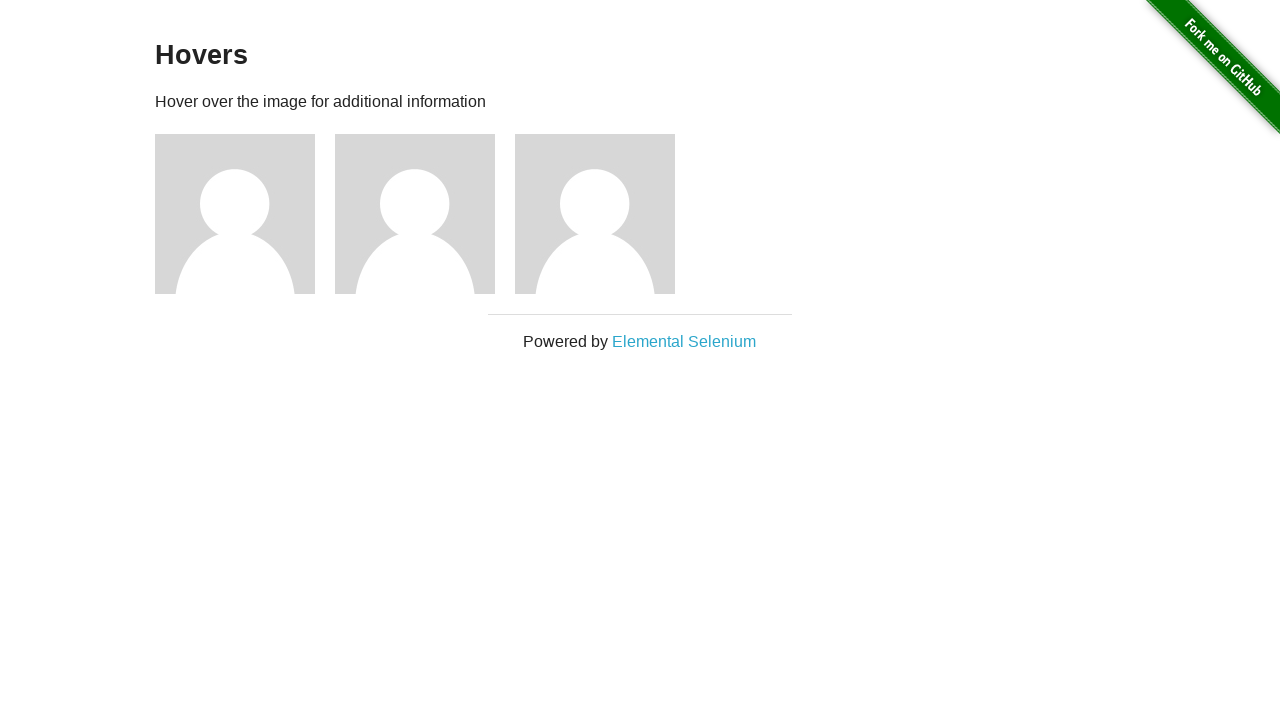

Hovered over user image 1 at (245, 214) on #content .figure >> nth=0
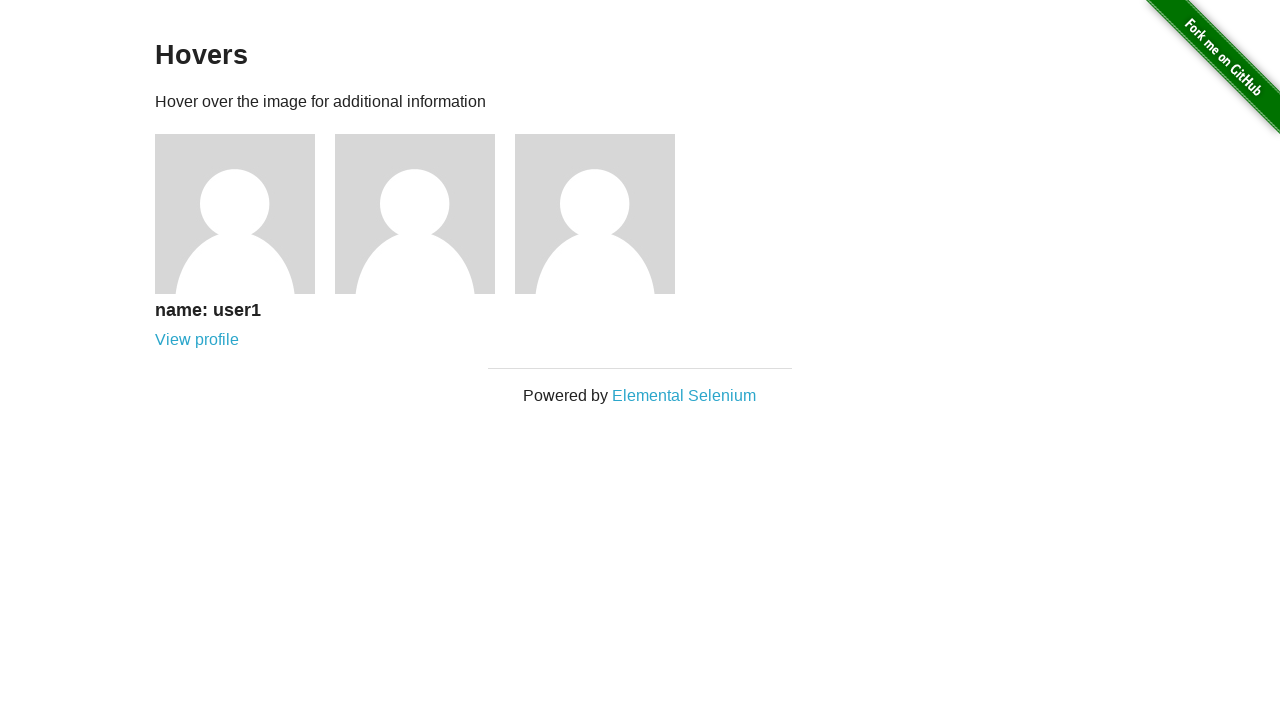

Retrieved caption text for user image 1: 'name: user1'
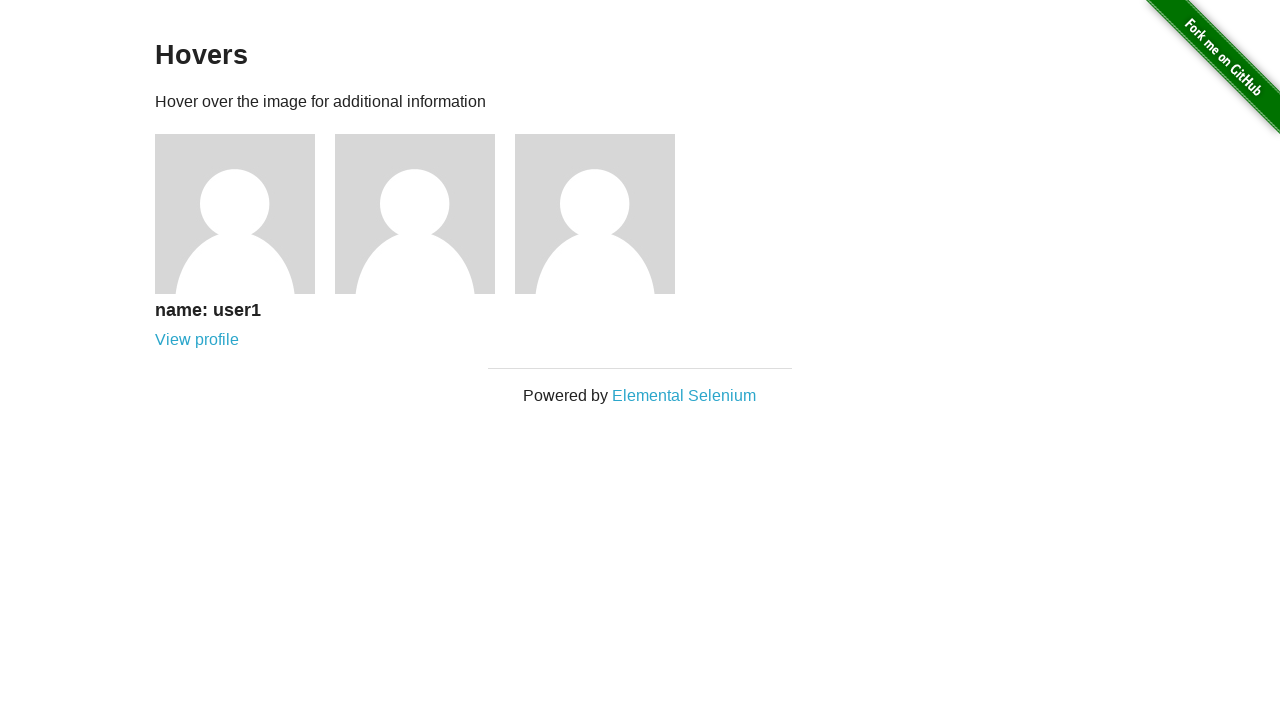

Verified that caption matches expected username 'name: user1'
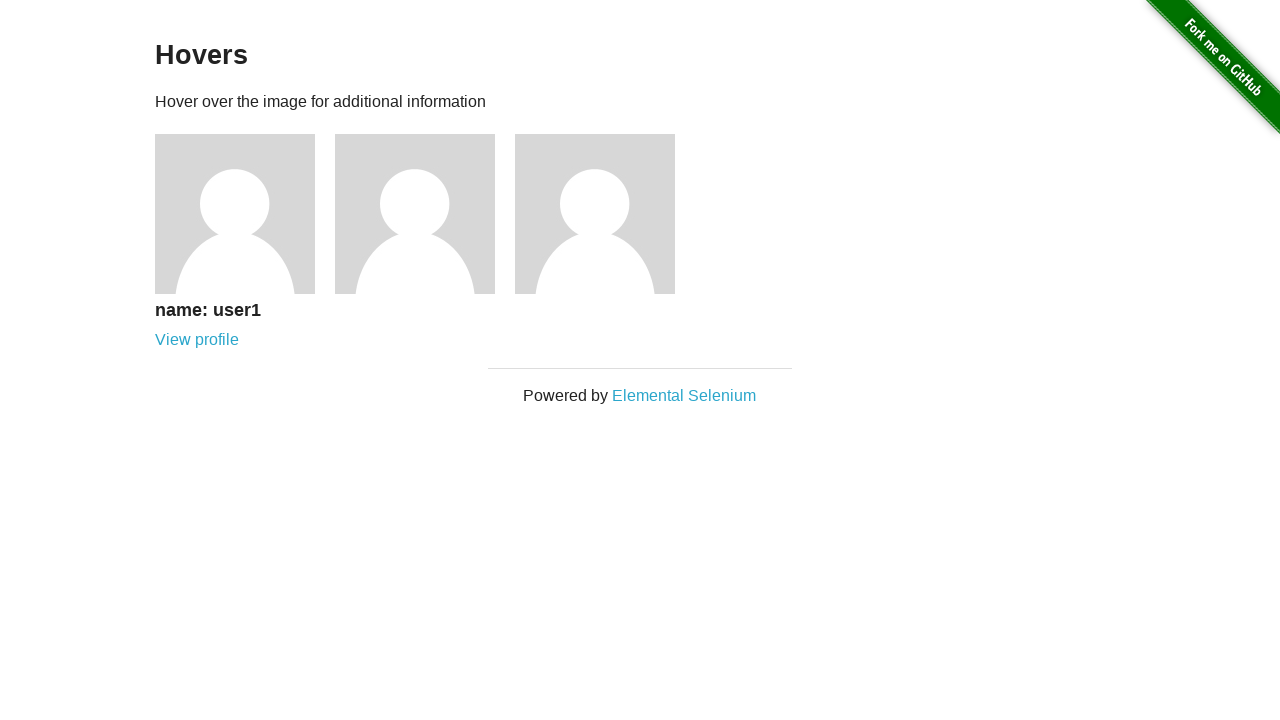

Located all figure elements for hover test iteration 2
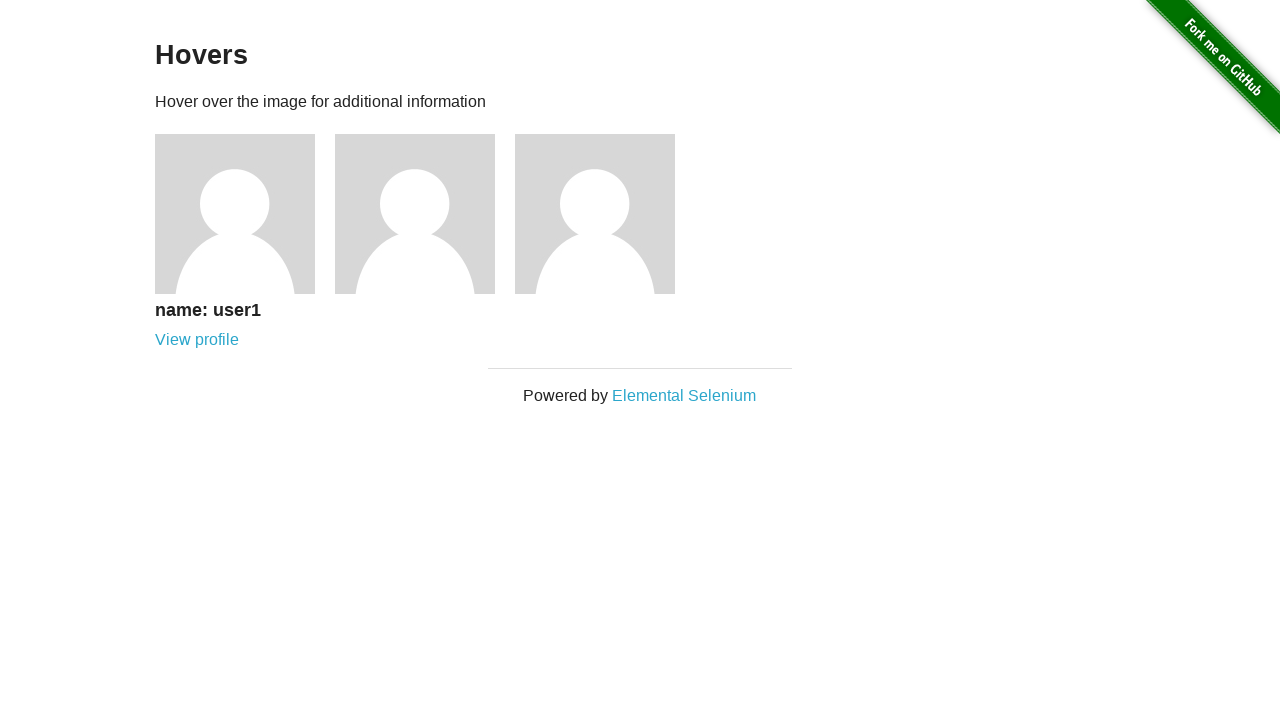

Hovered over user image 2 at (425, 214) on #content .figure >> nth=1
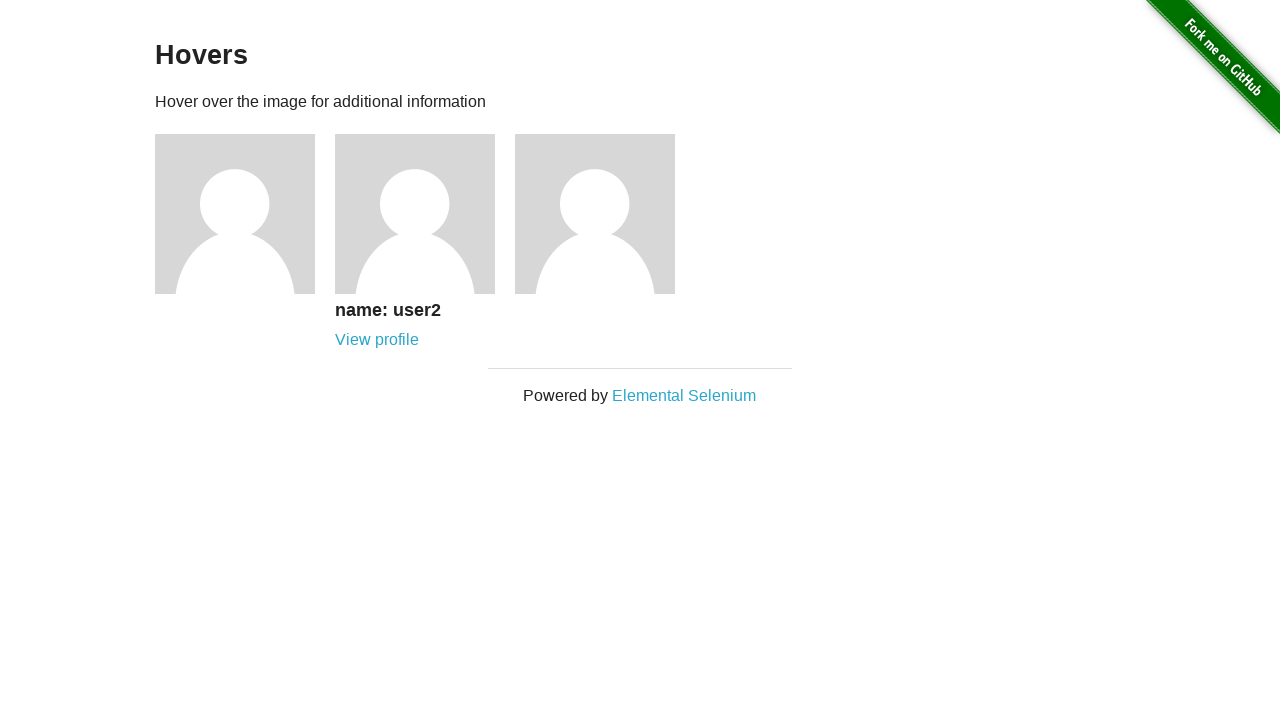

Retrieved caption text for user image 2: 'name: user2'
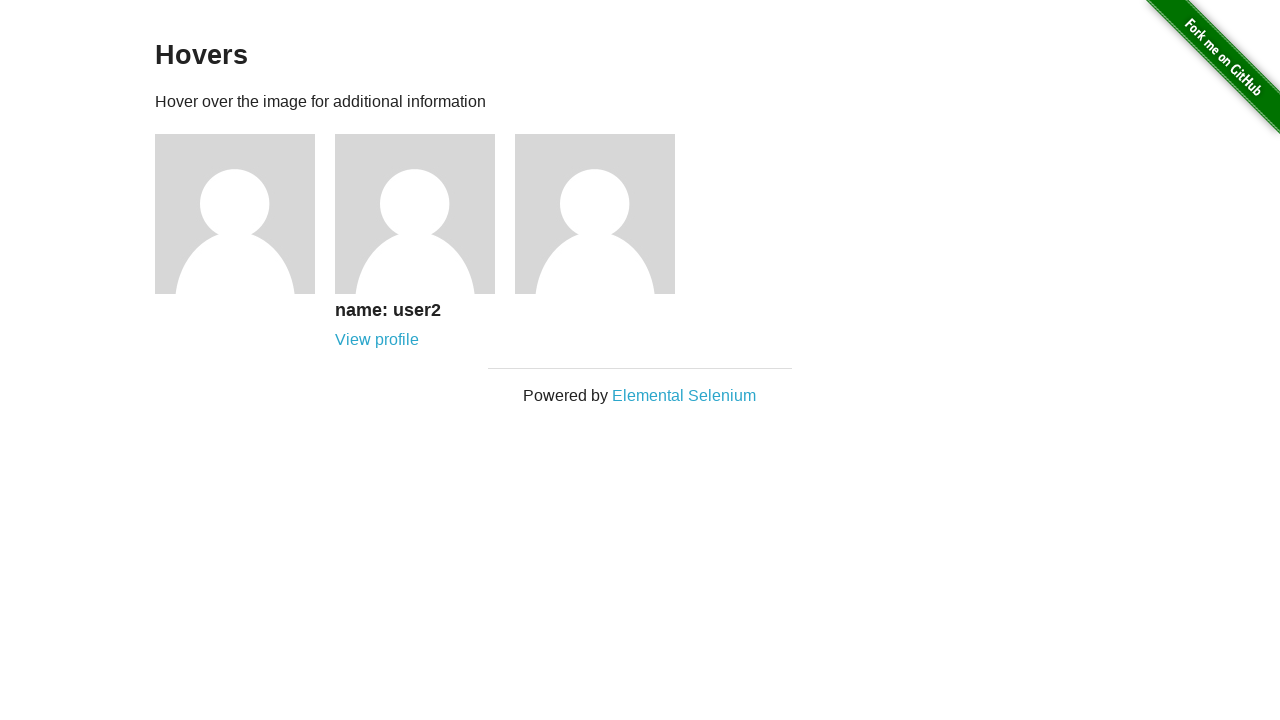

Verified that caption matches expected username 'name: user2'
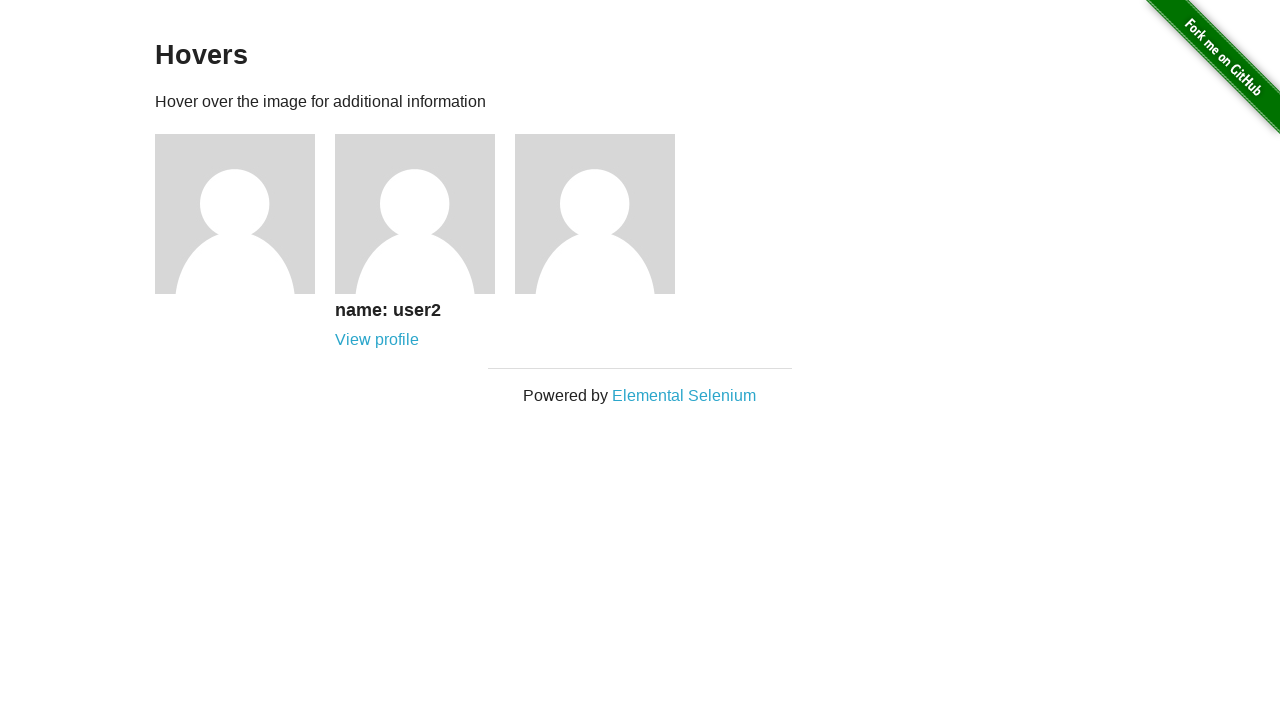

Located all figure elements for hover test iteration 3
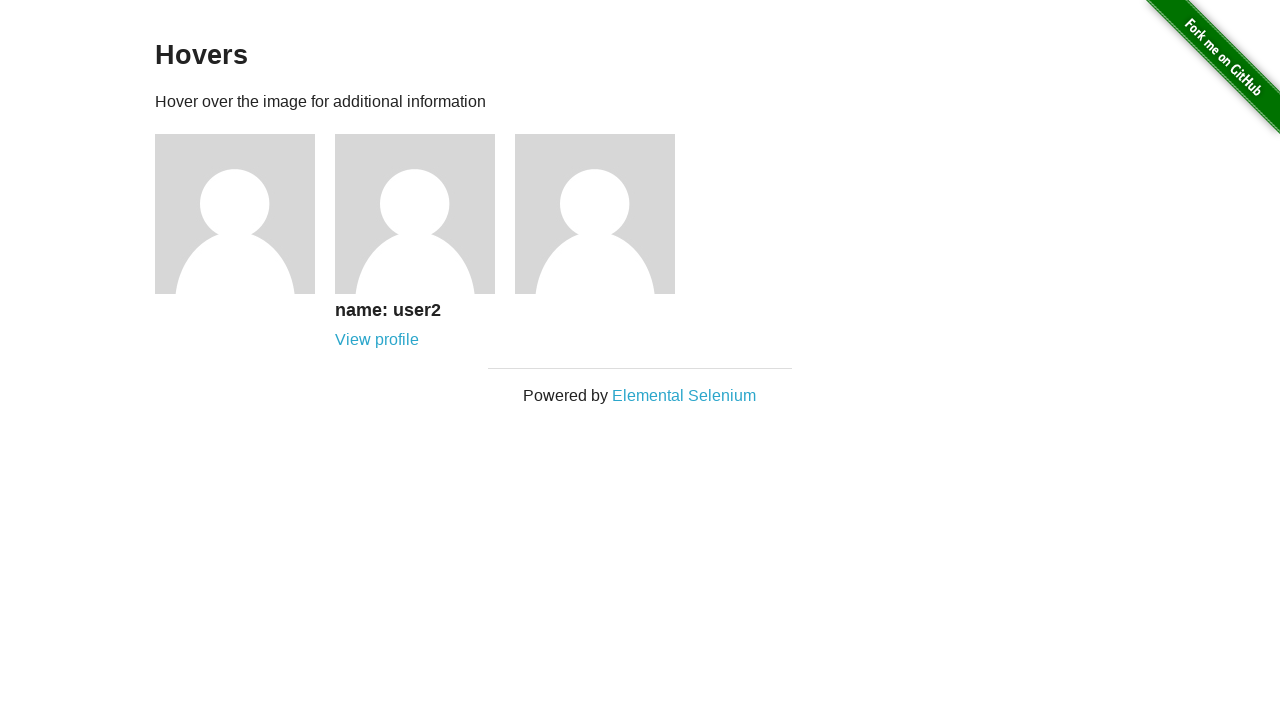

Hovered over user image 3 at (605, 214) on #content .figure >> nth=2
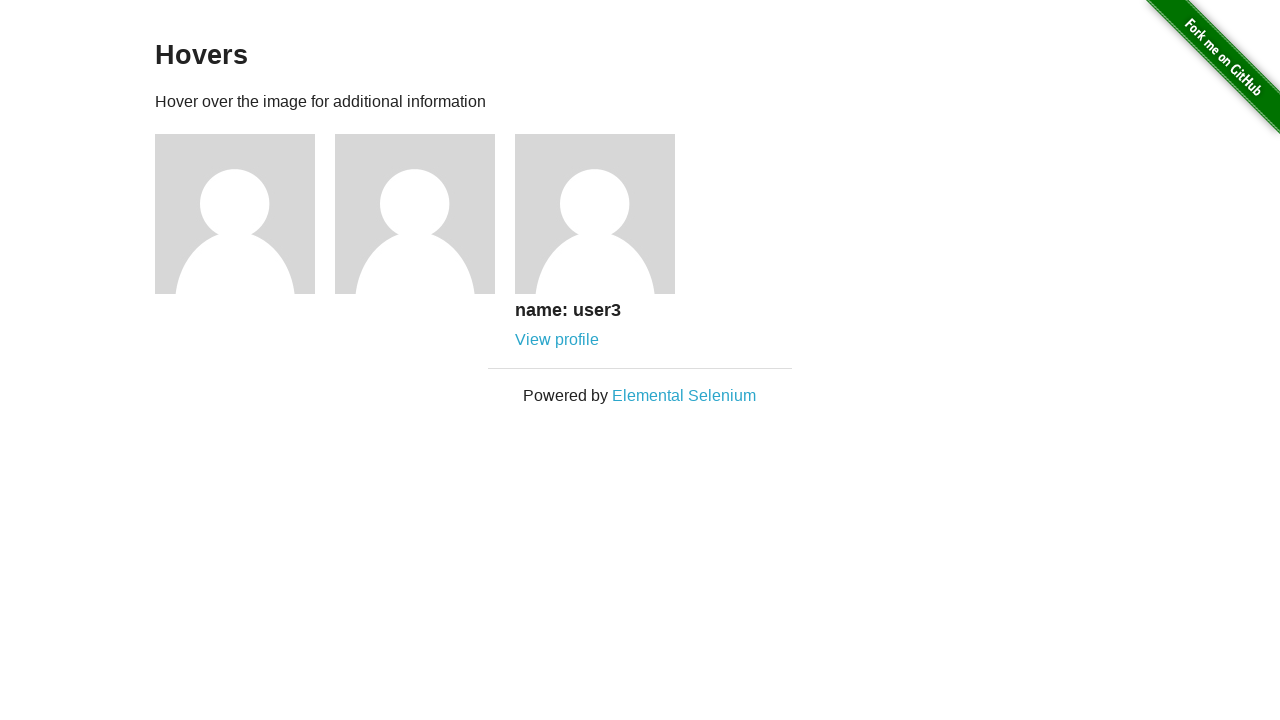

Retrieved caption text for user image 3: 'name: user3'
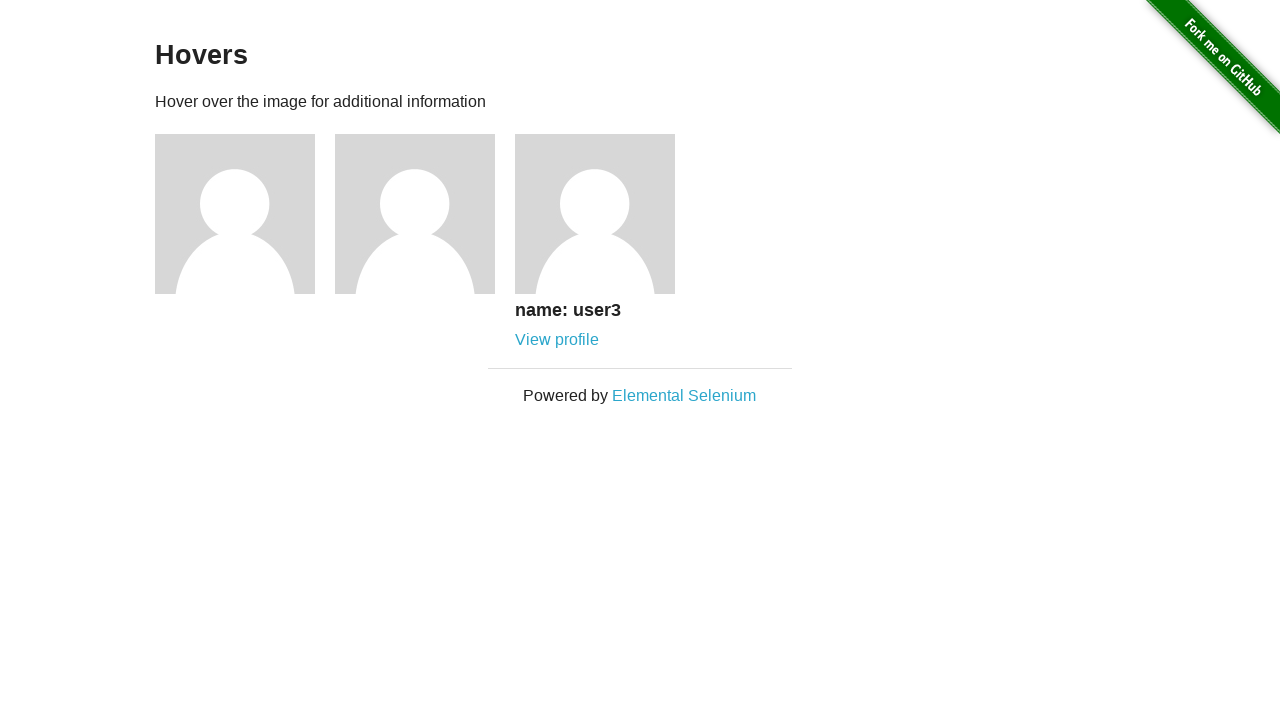

Verified that caption matches expected username 'name: user3'
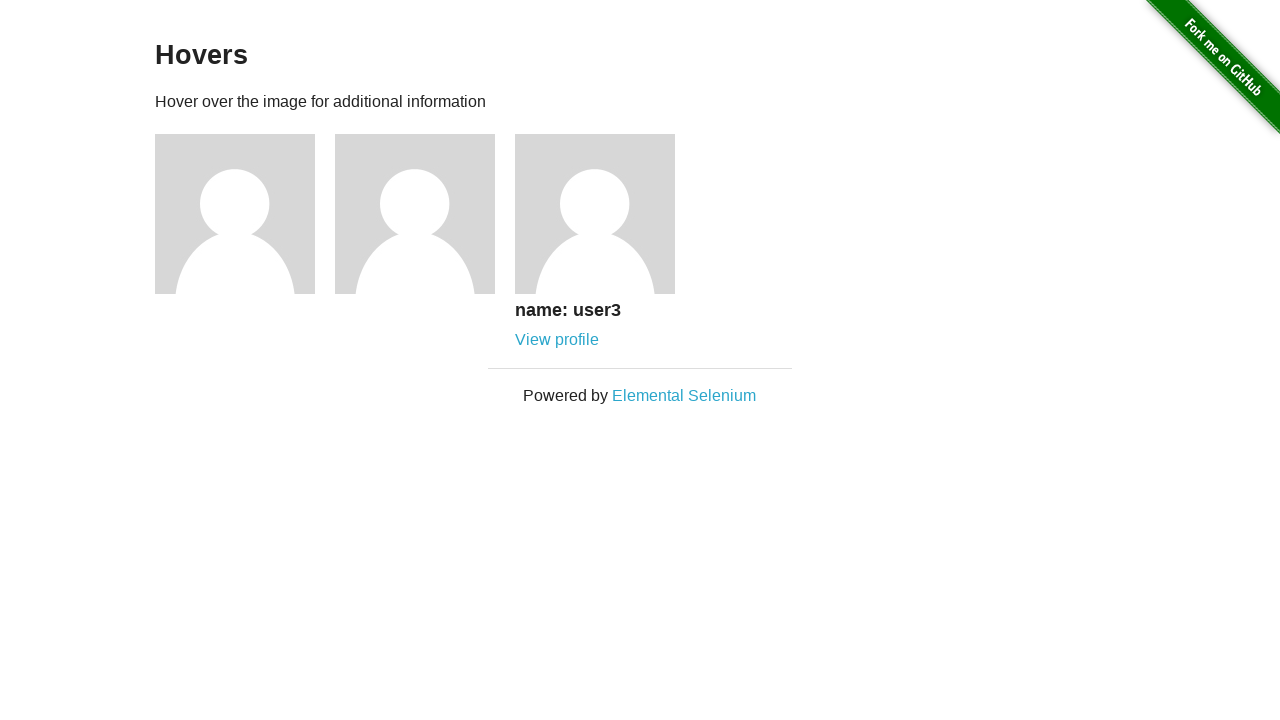

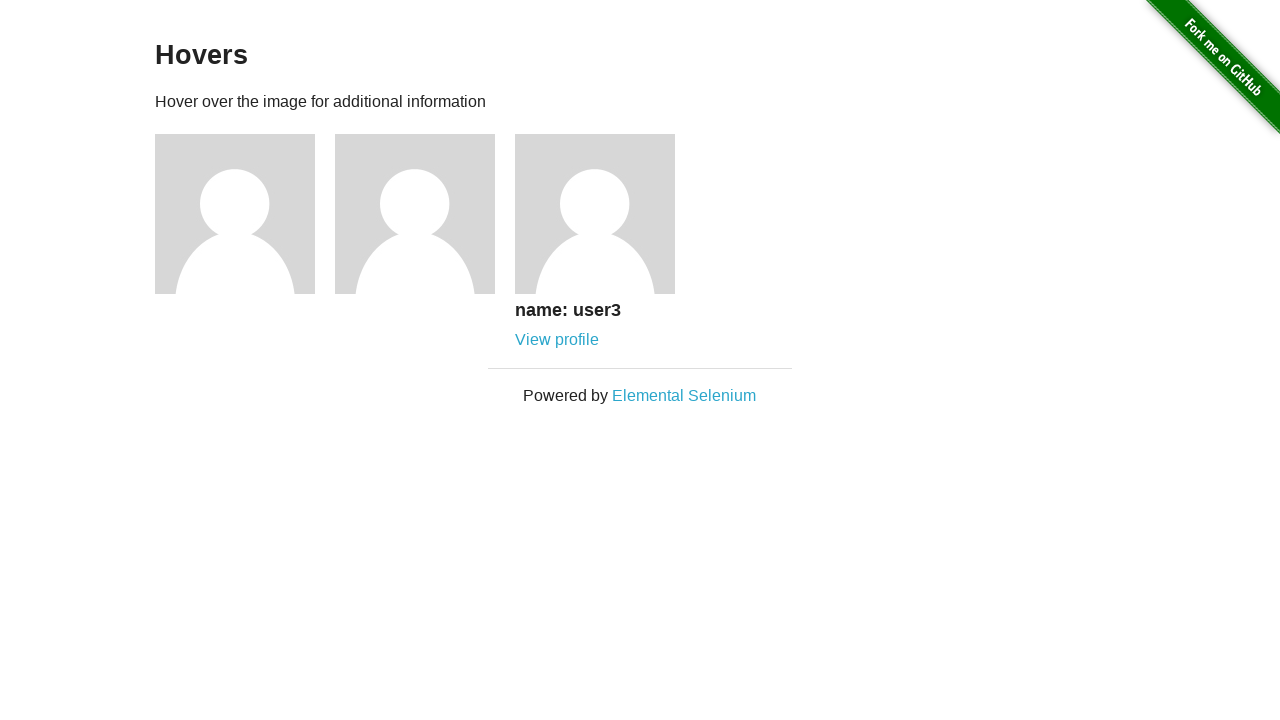